Tests file upload functionality by navigating to the file upload page, uploading a test file, and verifying the upload success message is displayed.

Starting URL: https://the-internet.herokuapp.com/

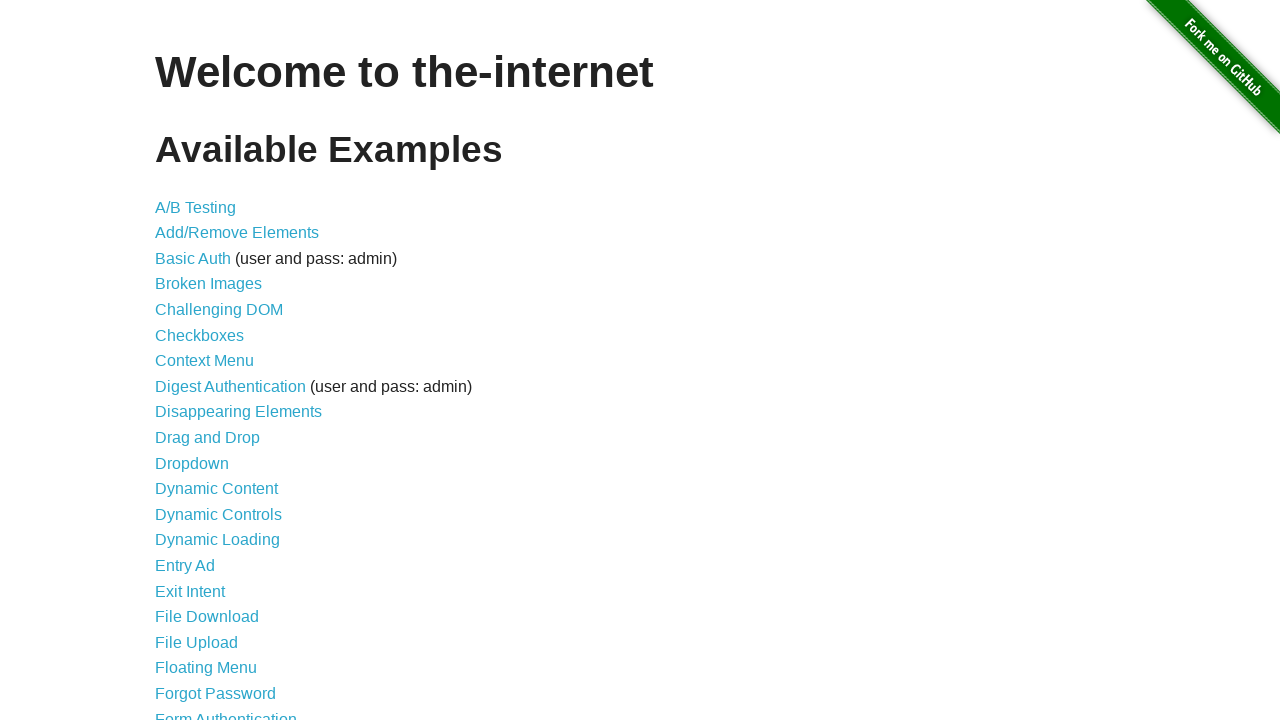

Clicked on File Upload link at (196, 642) on text=File Upload
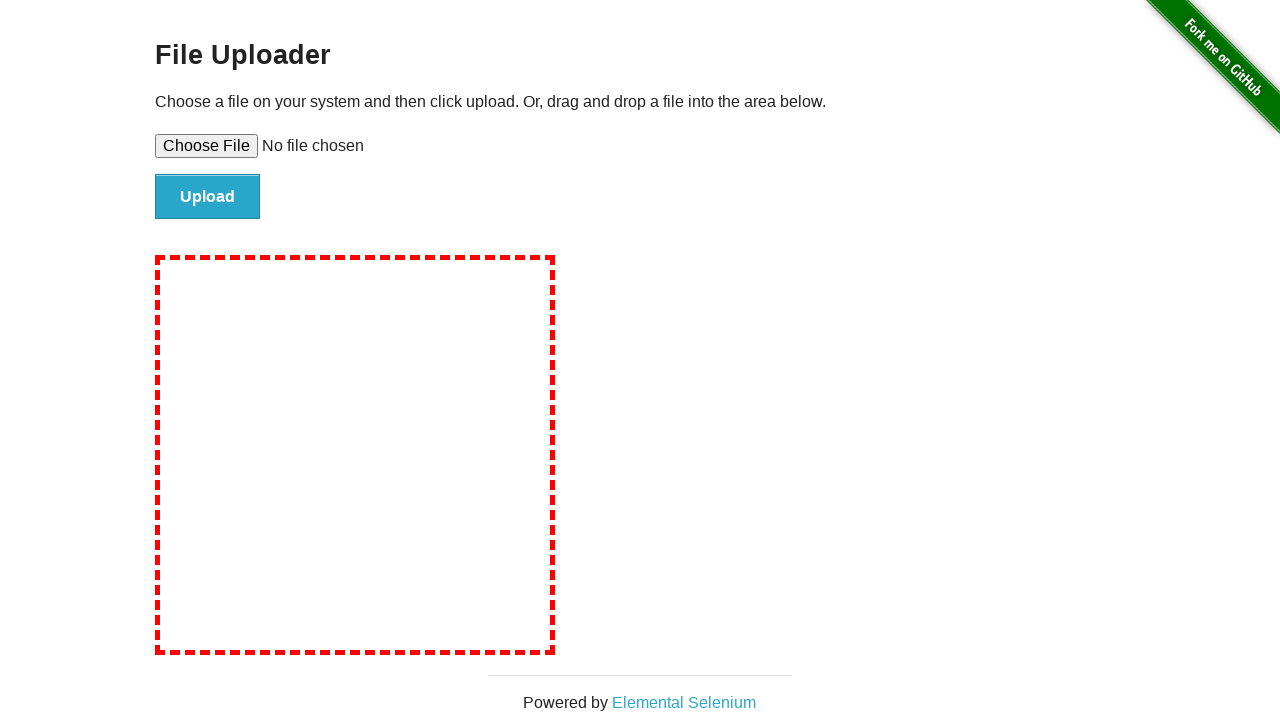

Selected test file for upload
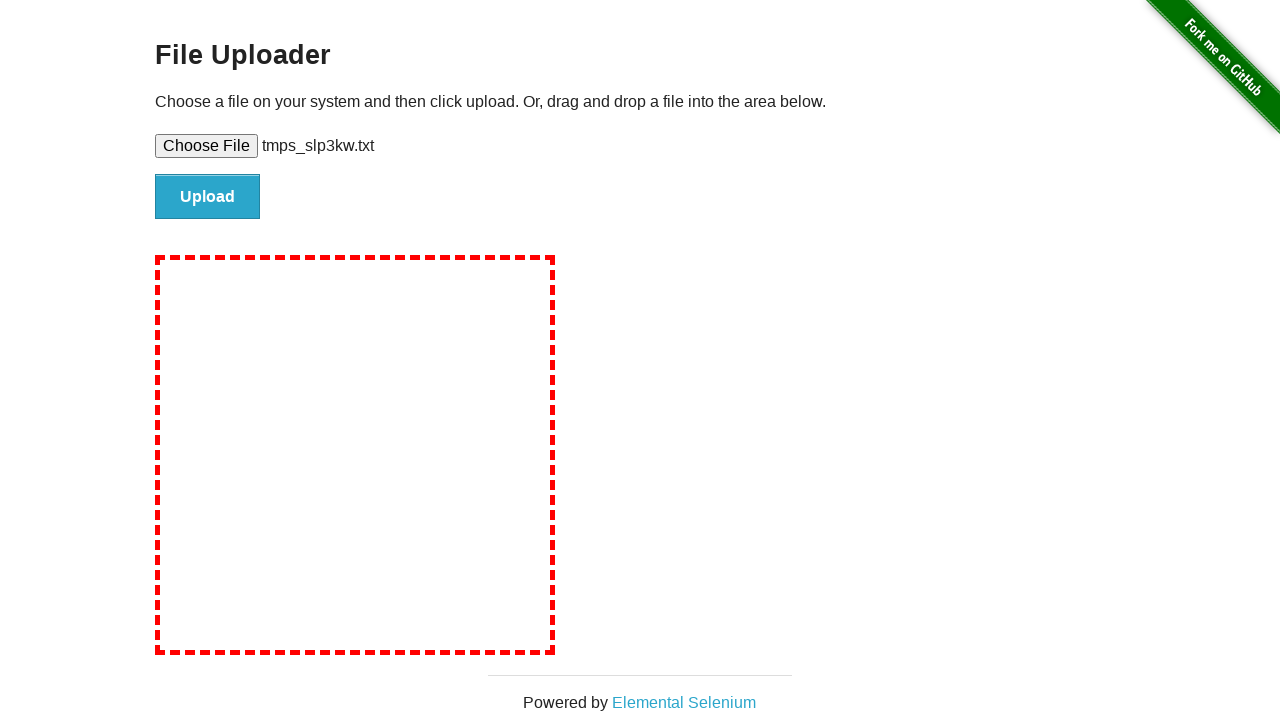

Clicked upload button to submit file at (208, 197) on input#file-submit
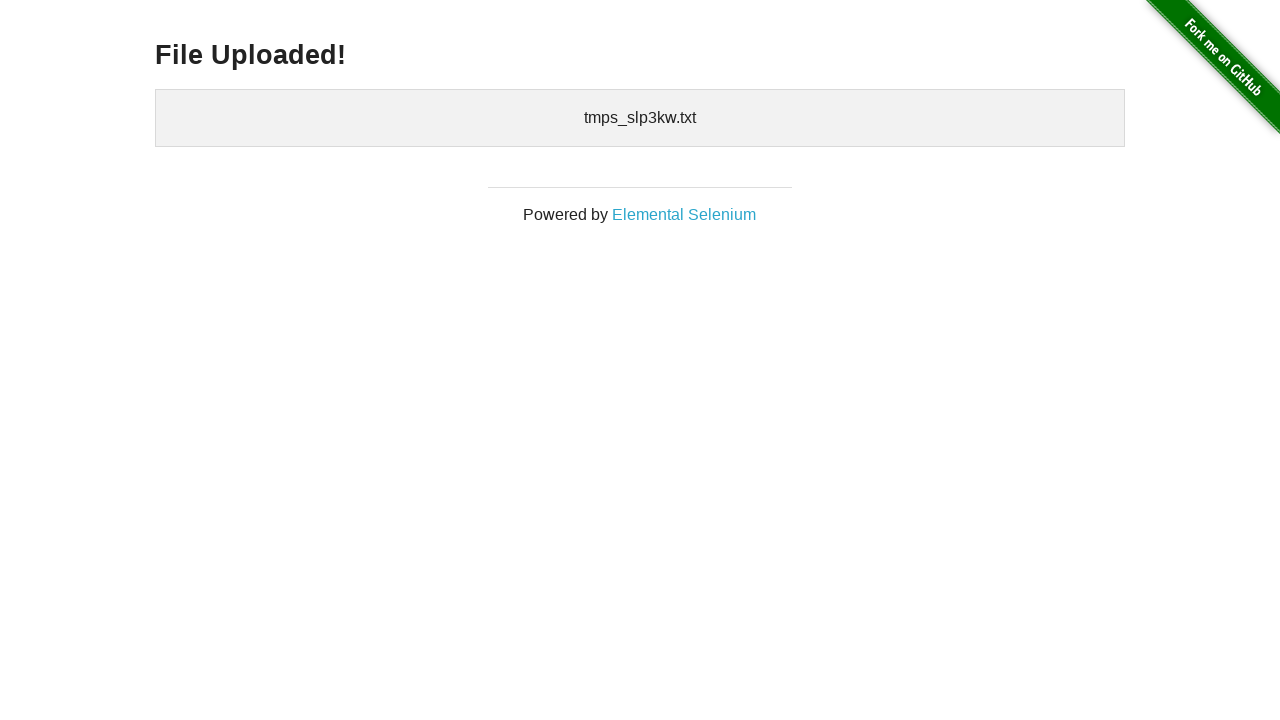

File upload success message appeared
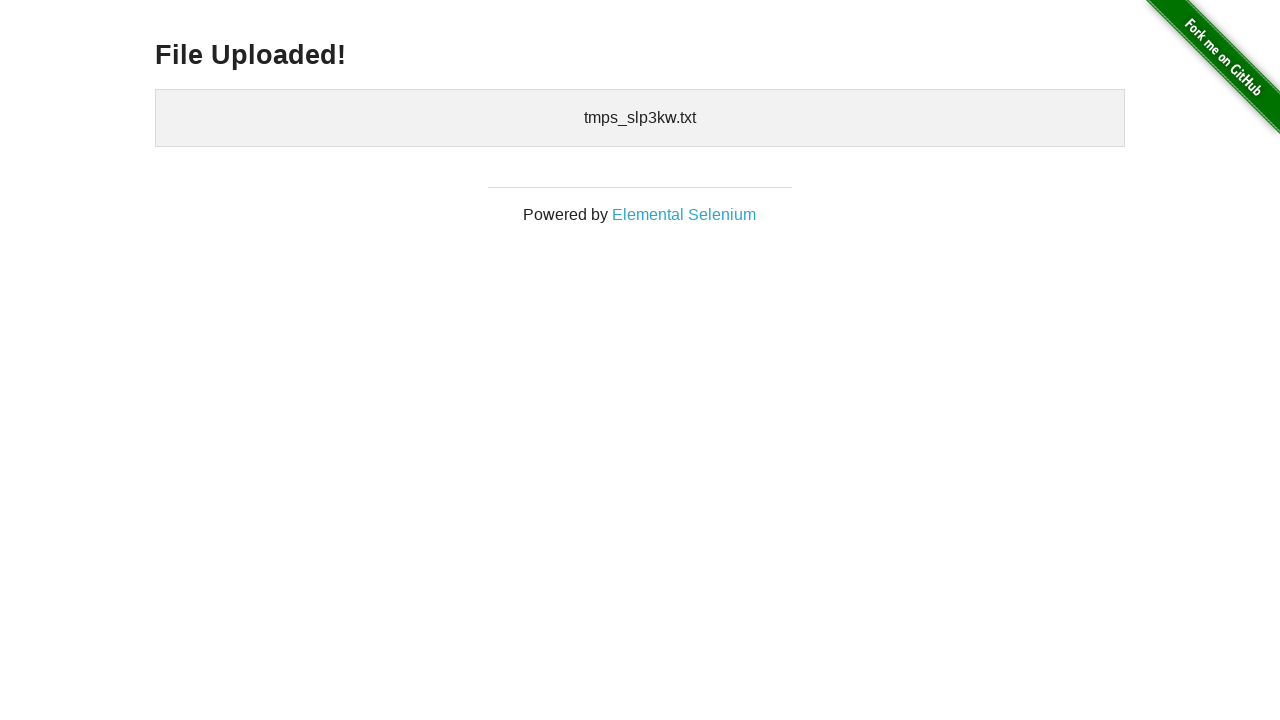

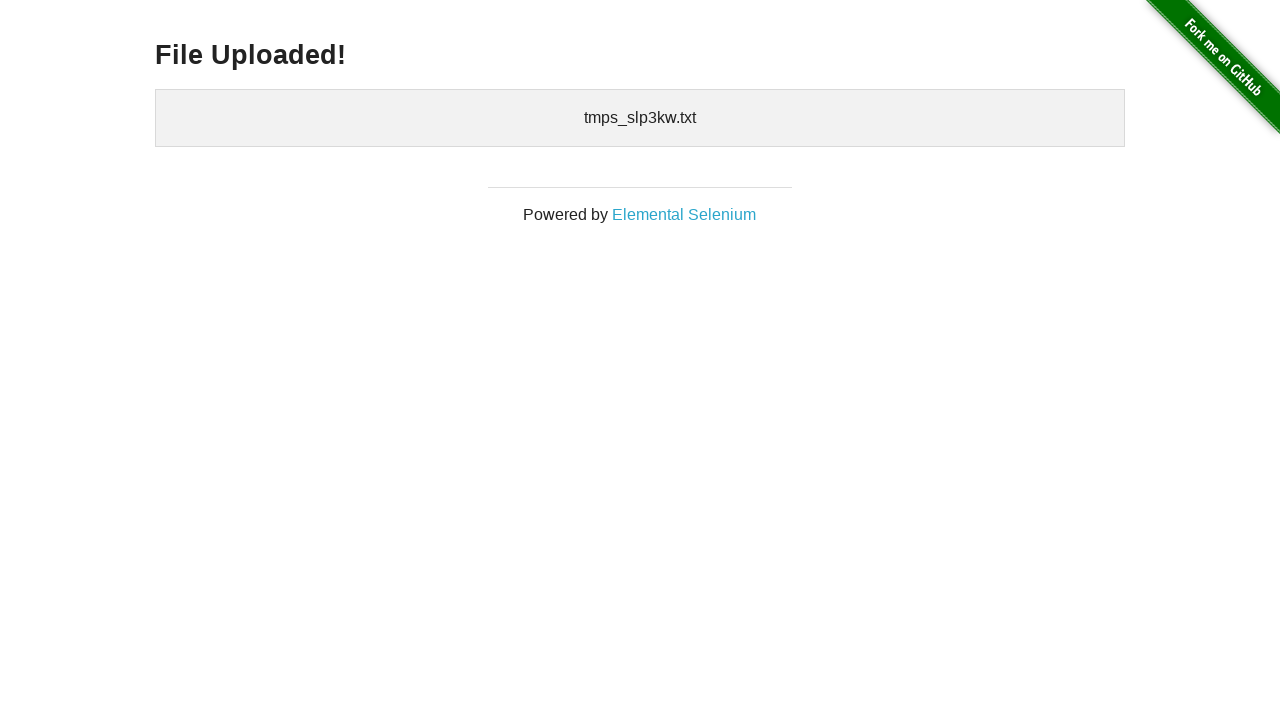